Tests the forgot password flow by clicking the forget password link and verifying the reset password heading is displayed on the page.

Starting URL: https://beta.docuport.app

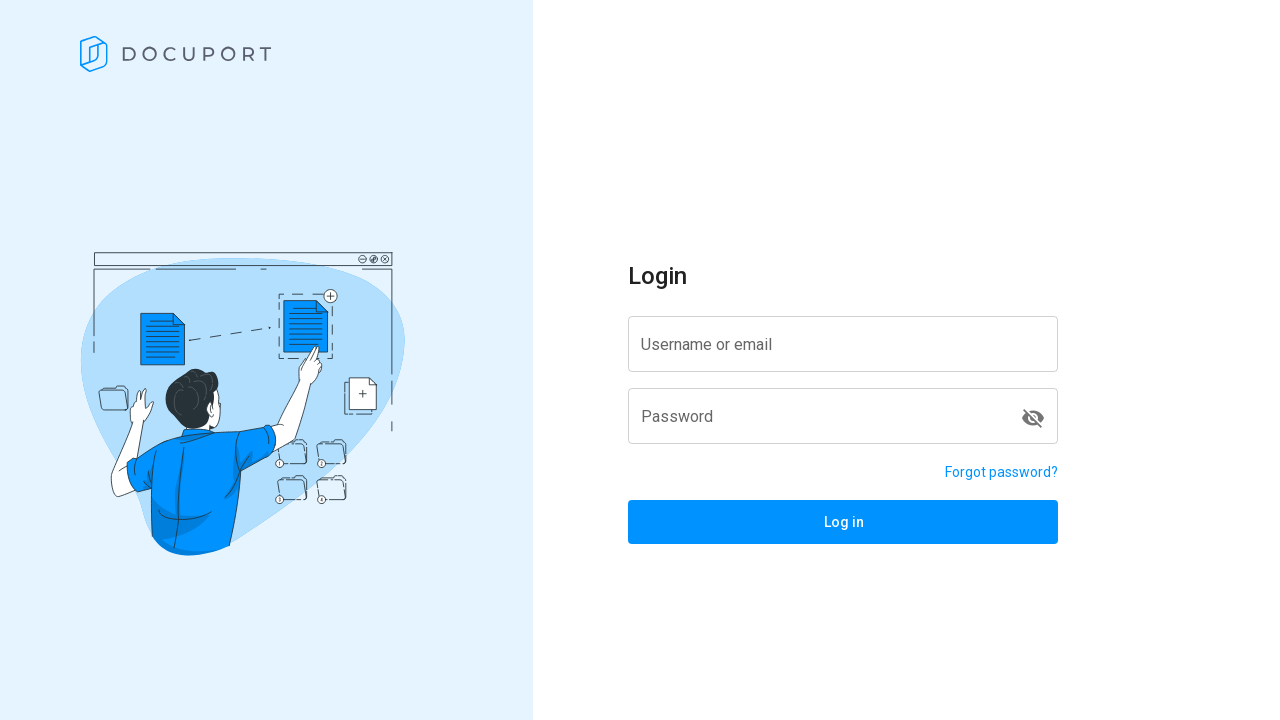

Navigated to https://beta.docuport.app
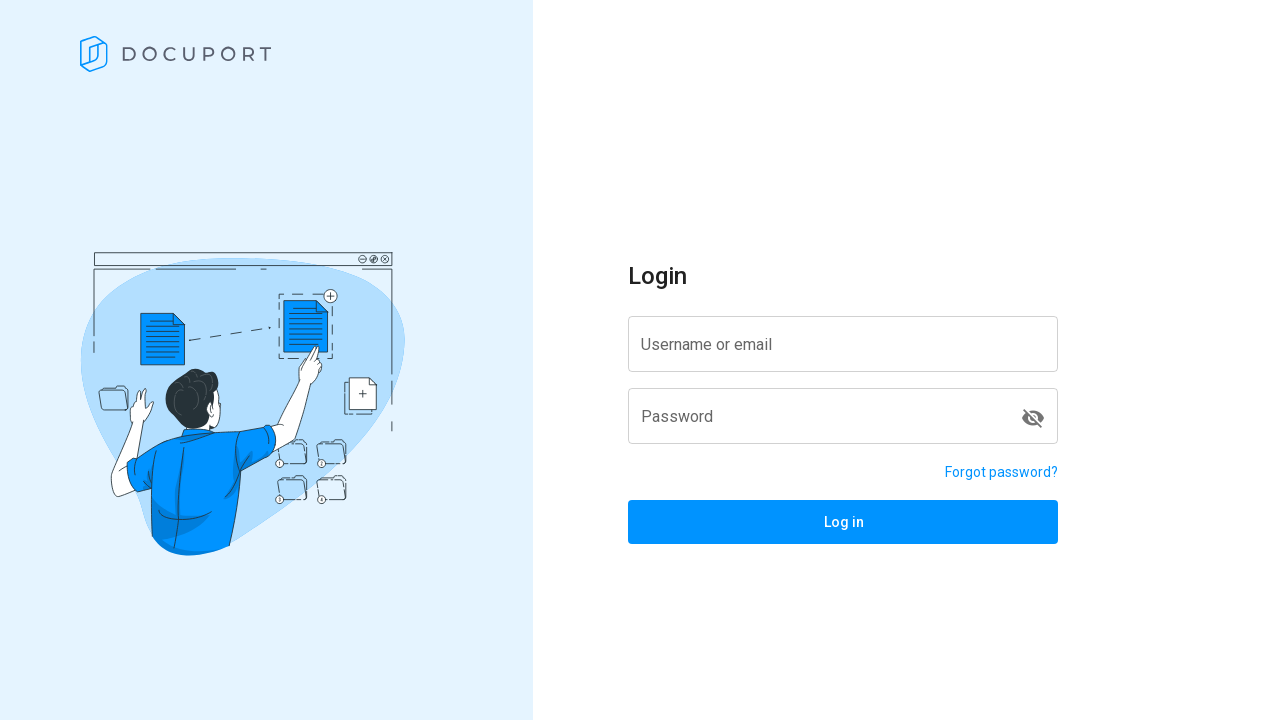

Clicked forget password link at (1002, 472) on a[href='/reset-password']
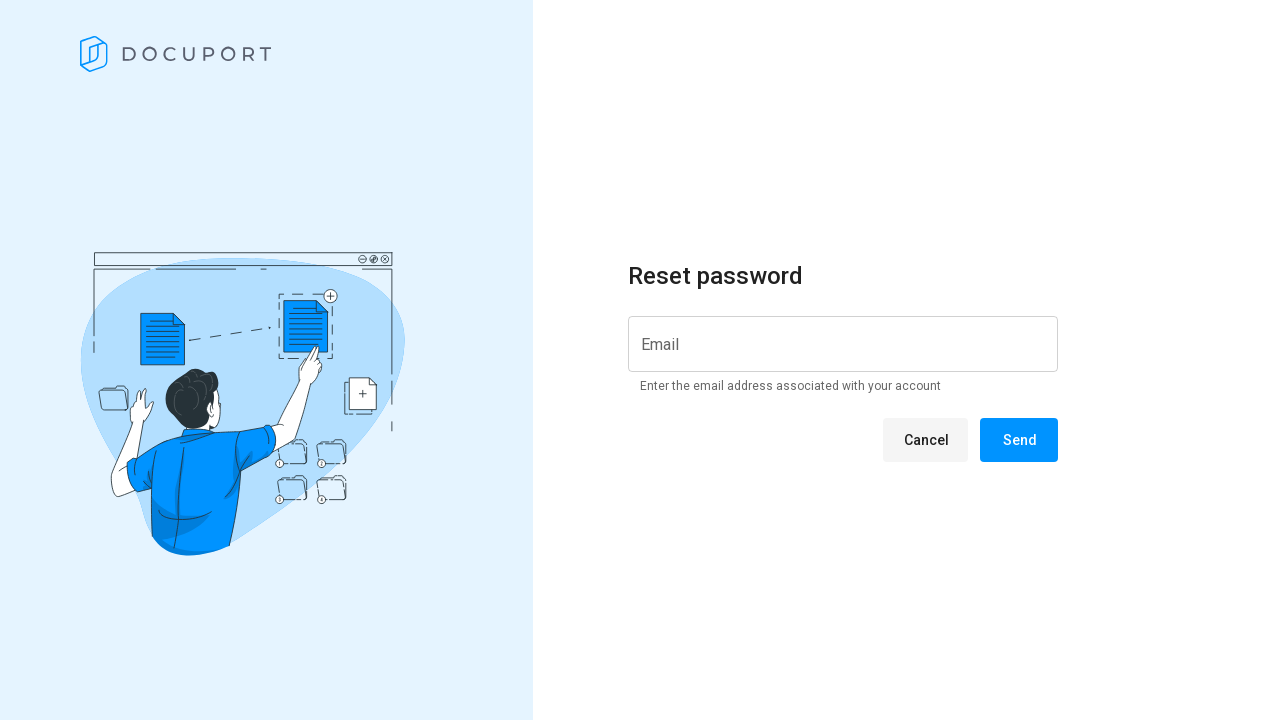

Reset password heading is displayed on the page
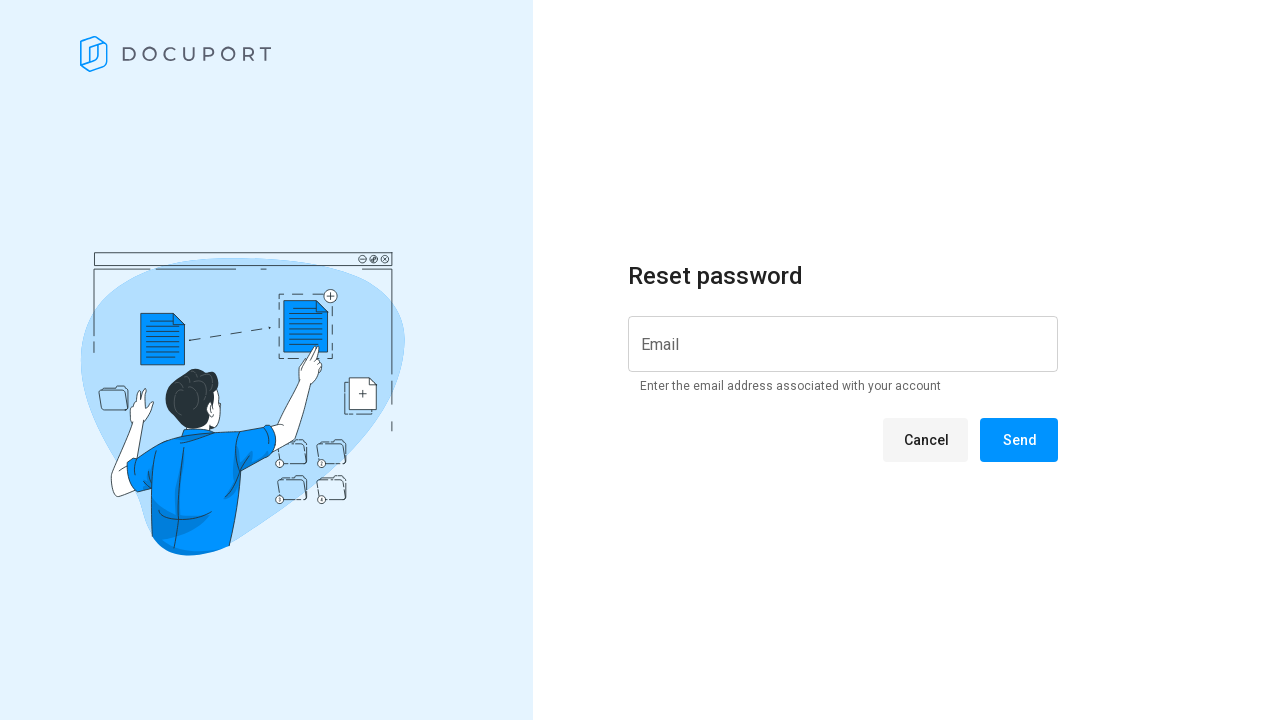

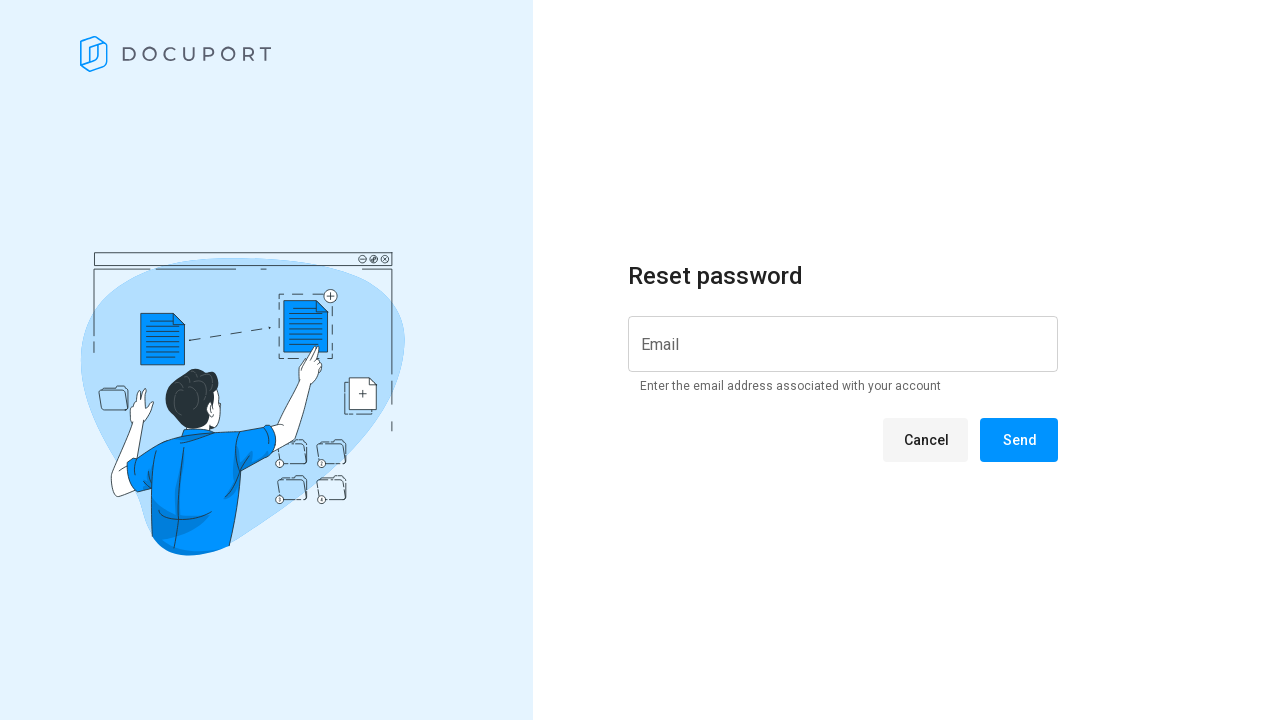